Navigates through the Books to Scrape catalog, browsing multiple pages and clicking into a book detail page to verify book information is displayed.

Starting URL: http://books.toscrape.com/catalogue/page-1.html

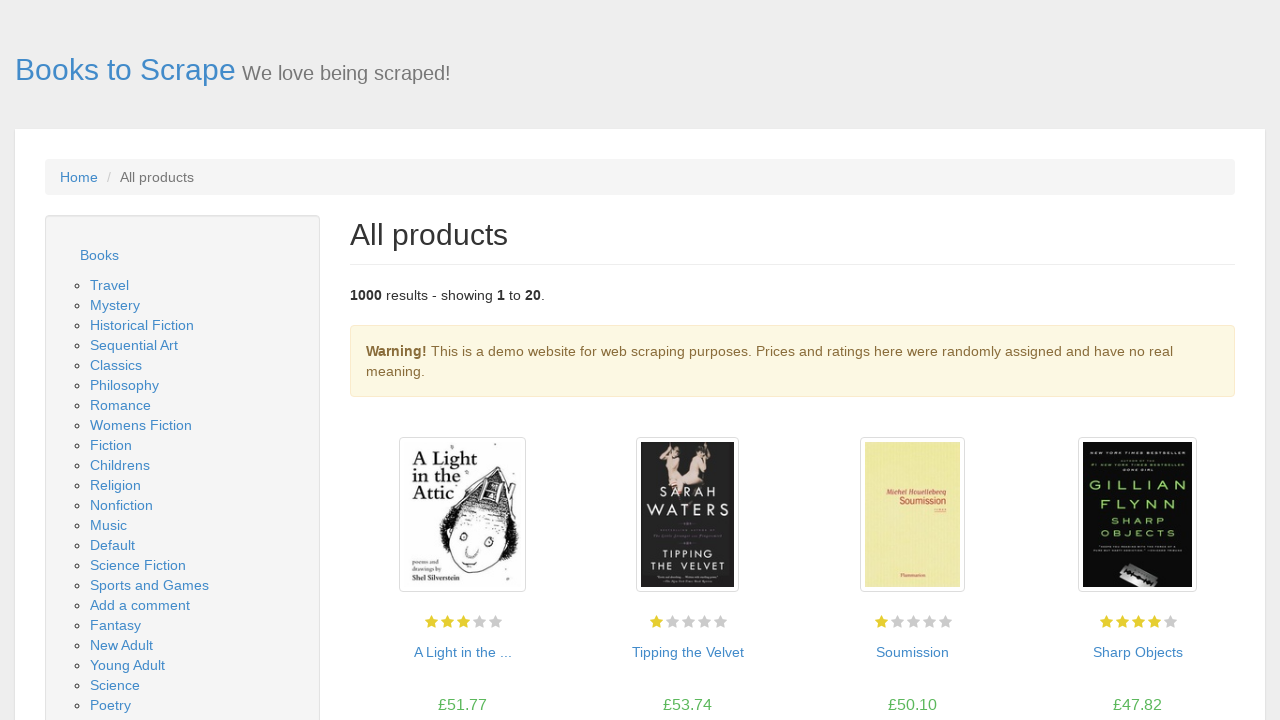

Book listings loaded on page 1
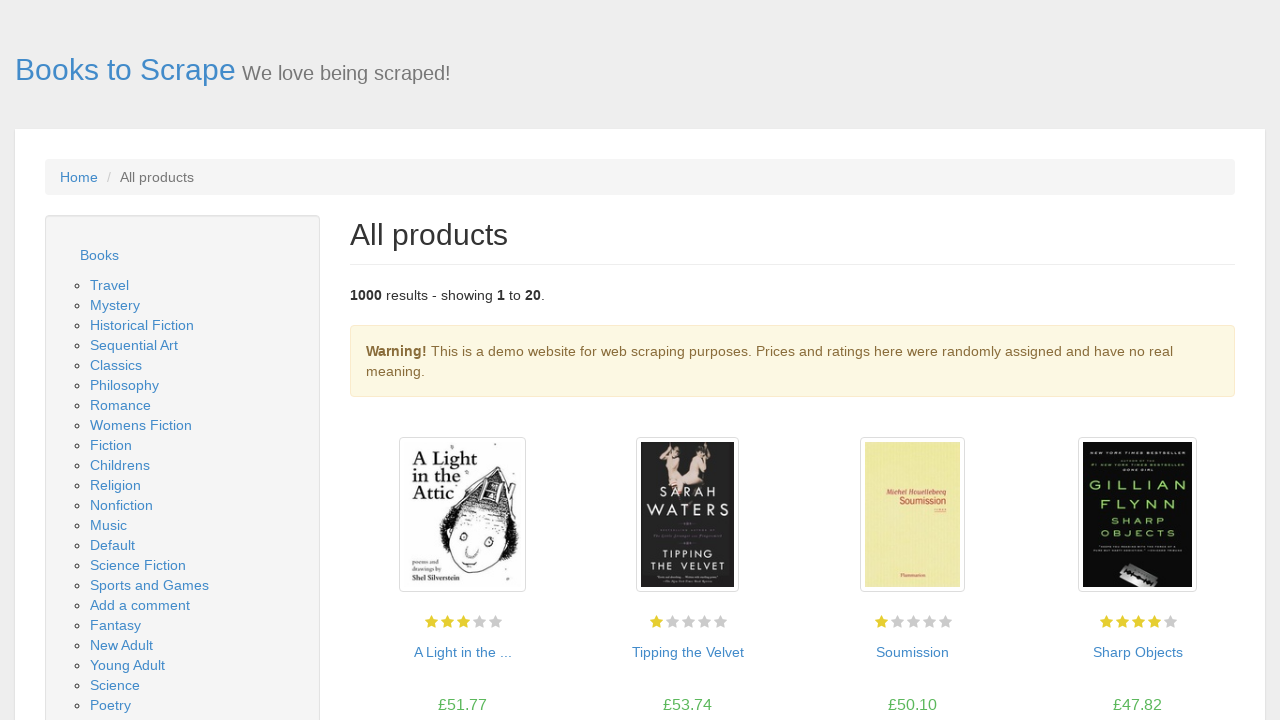

Navigated to page 2 of the catalog
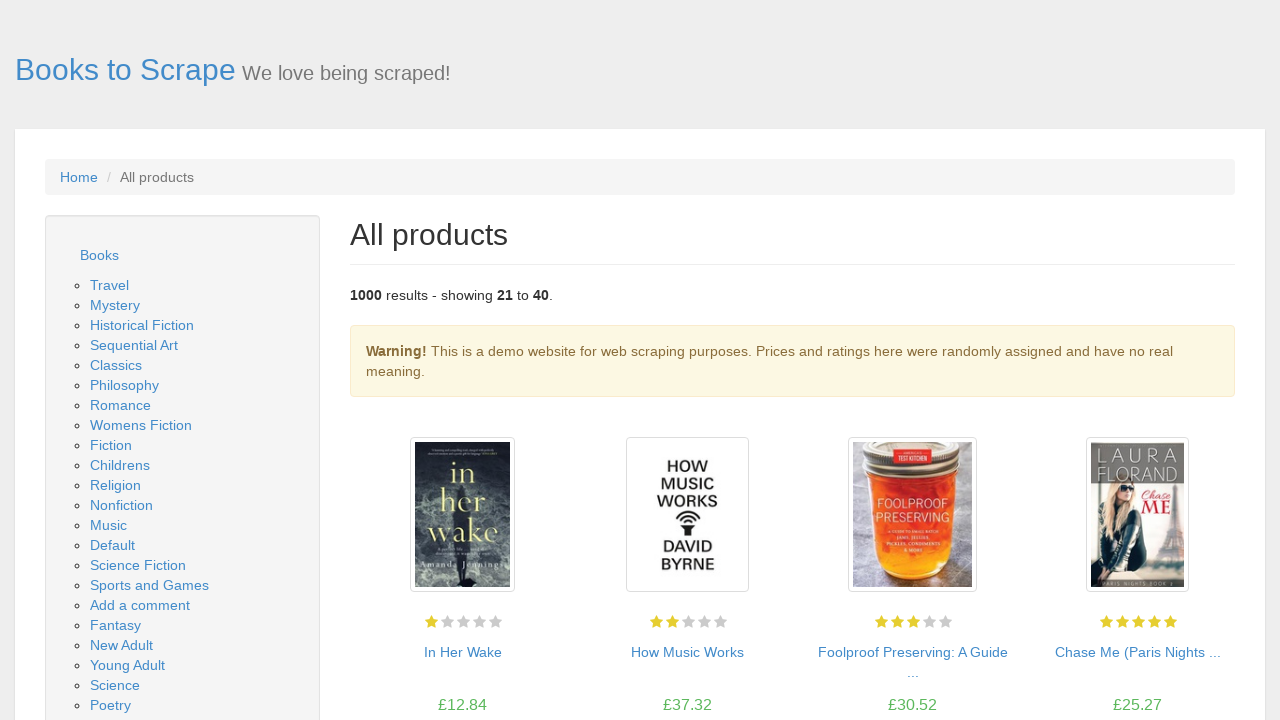

Book listings loaded on page 2
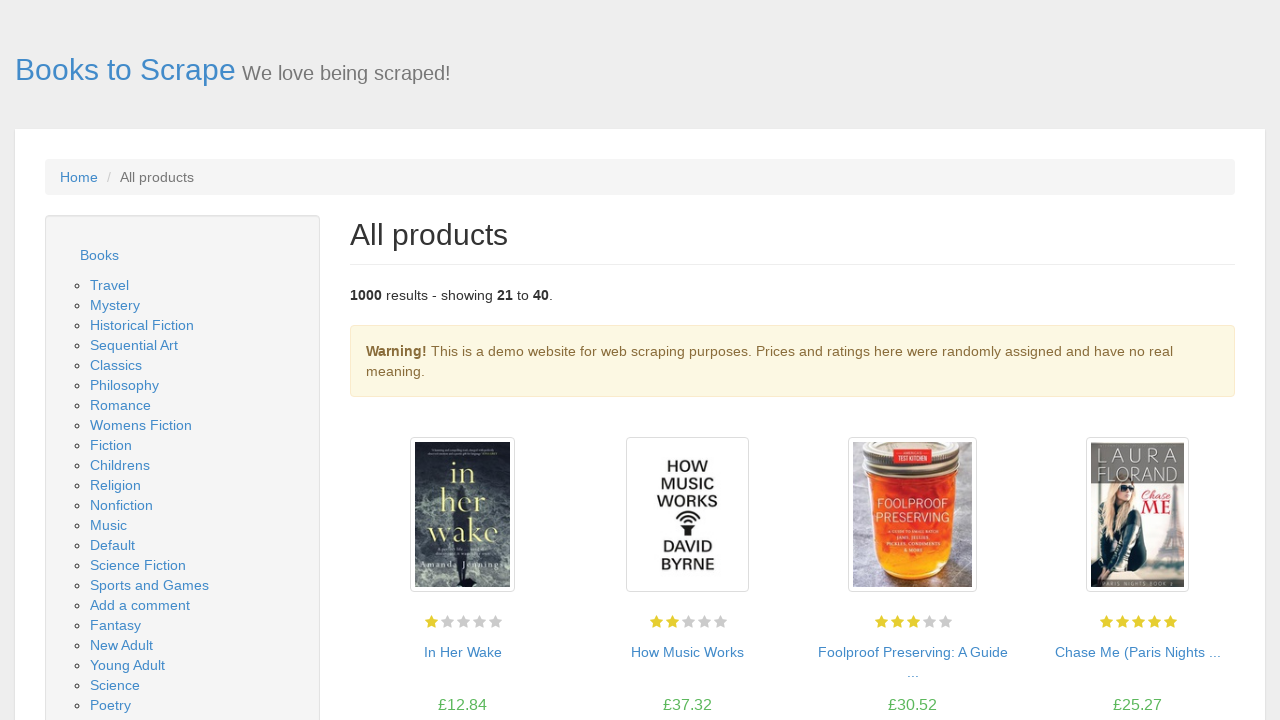

Navigated to page 3 of the catalog
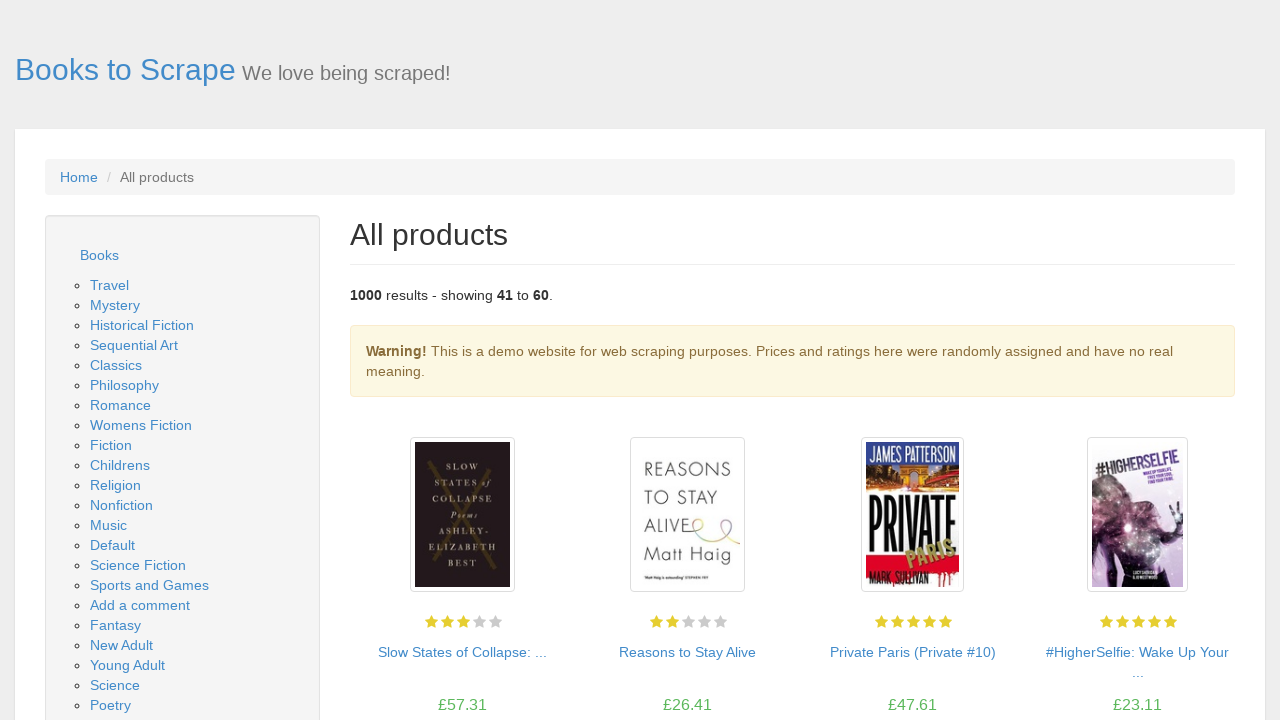

Book listings loaded on page 3
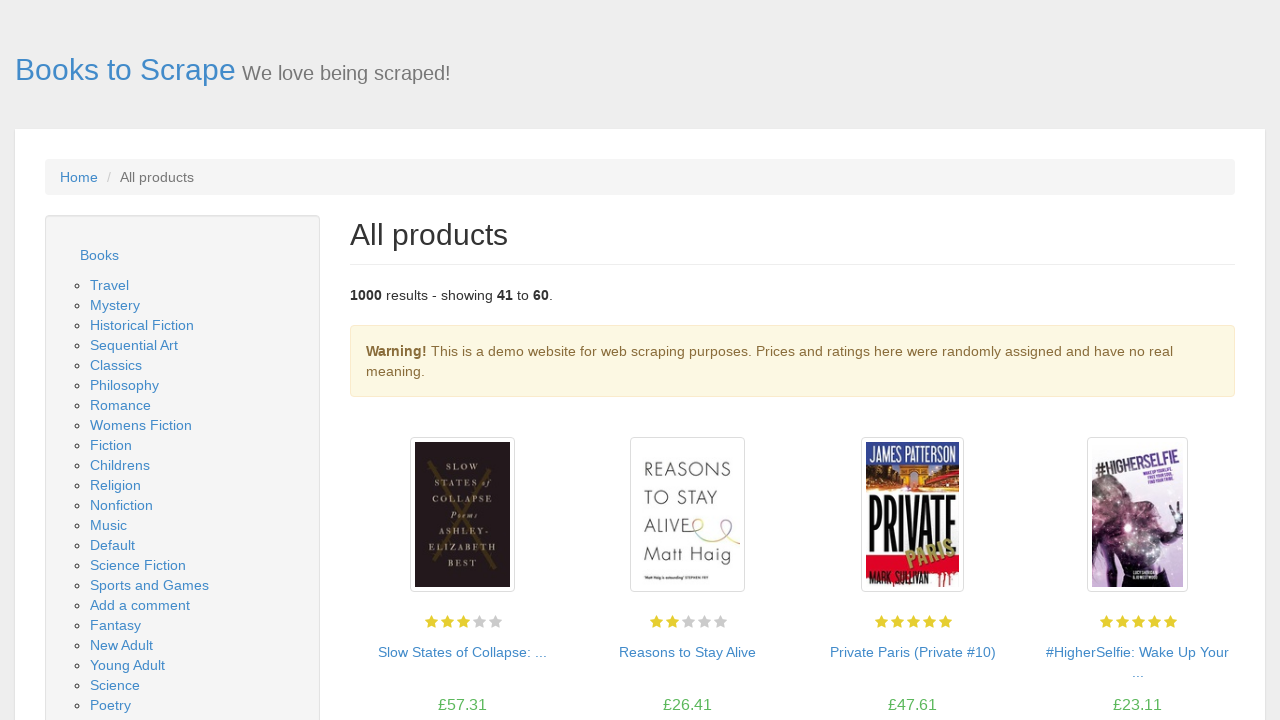

Clicked on the first book to view its details at (462, 515) on div.image_container a
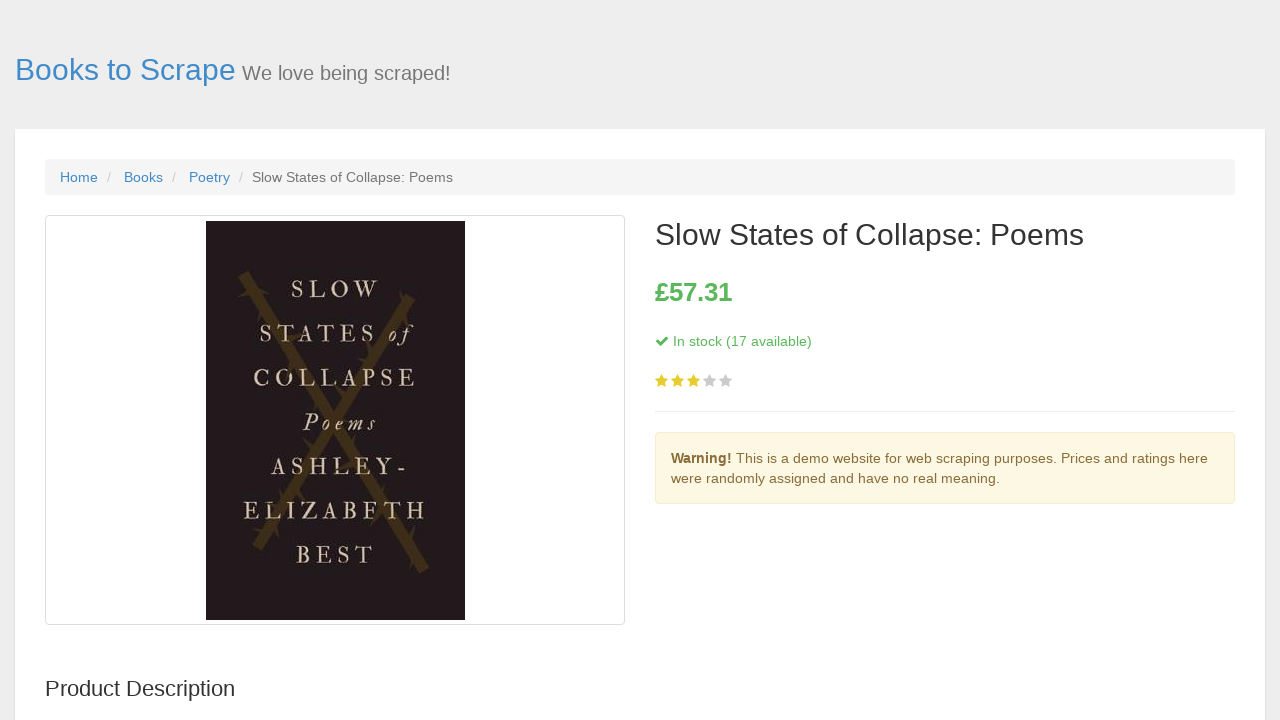

Book title loaded on detail page
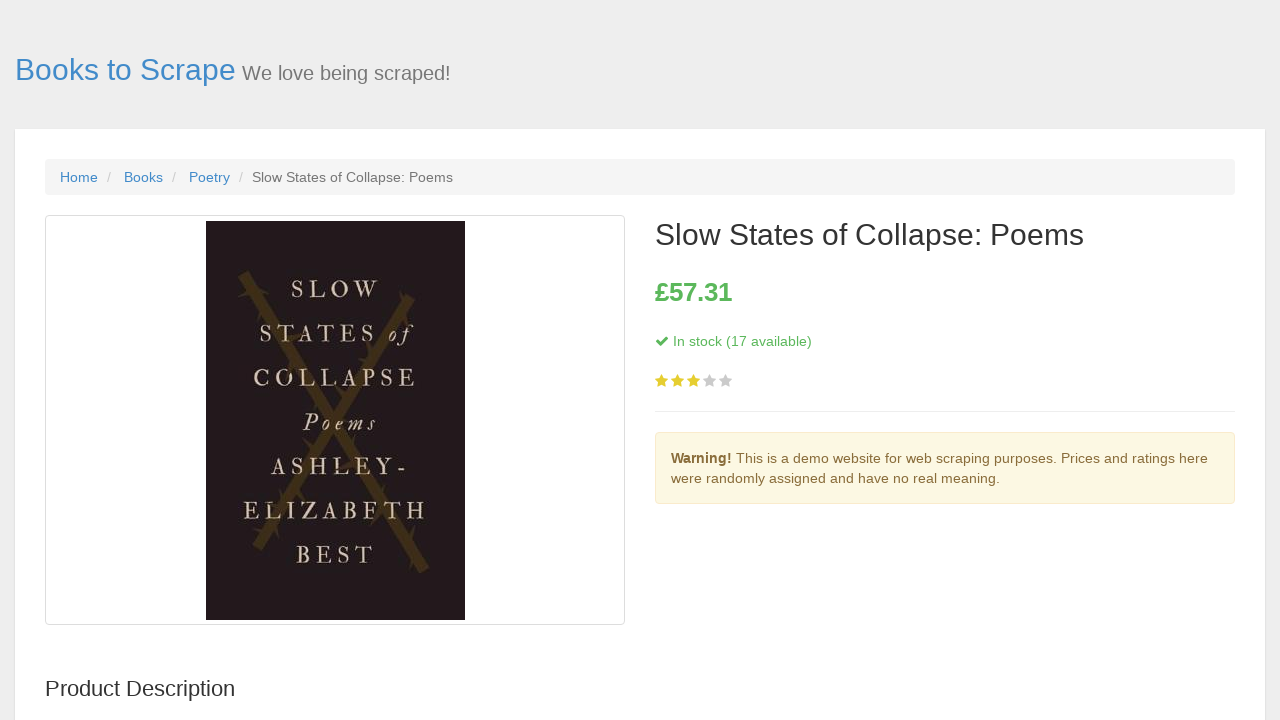

Book price loaded on detail page
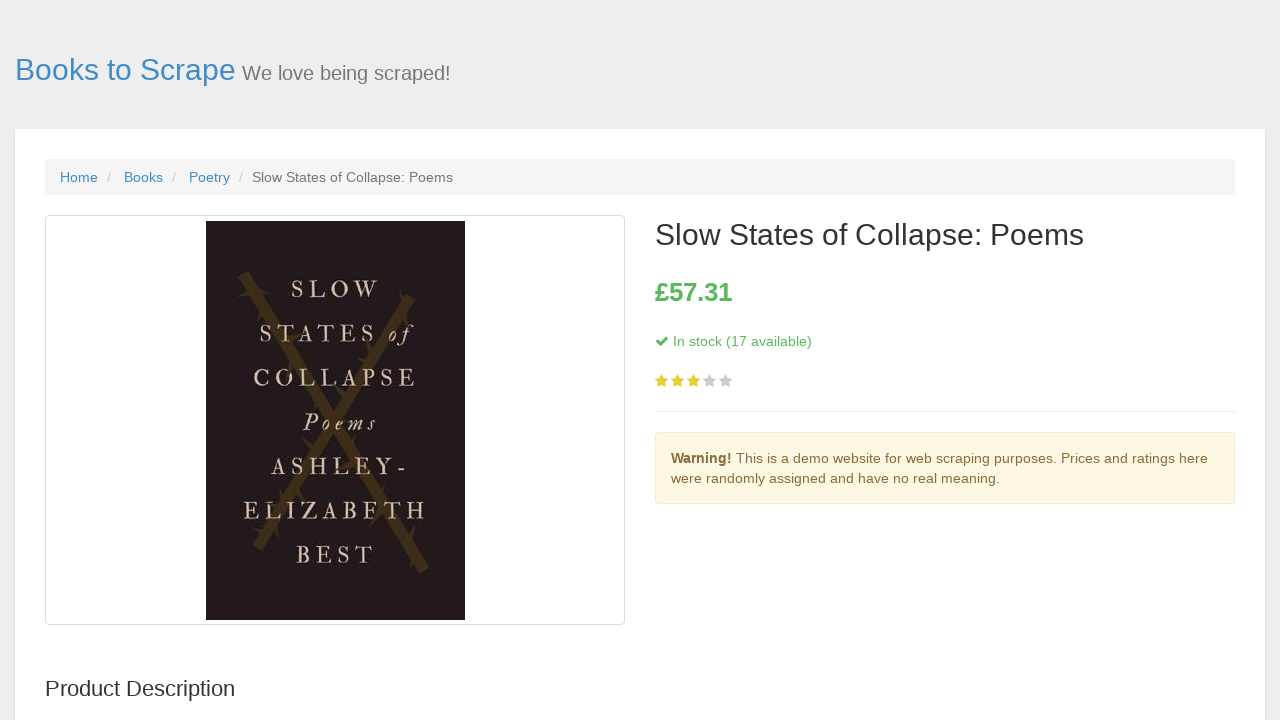

Book availability status loaded on detail page
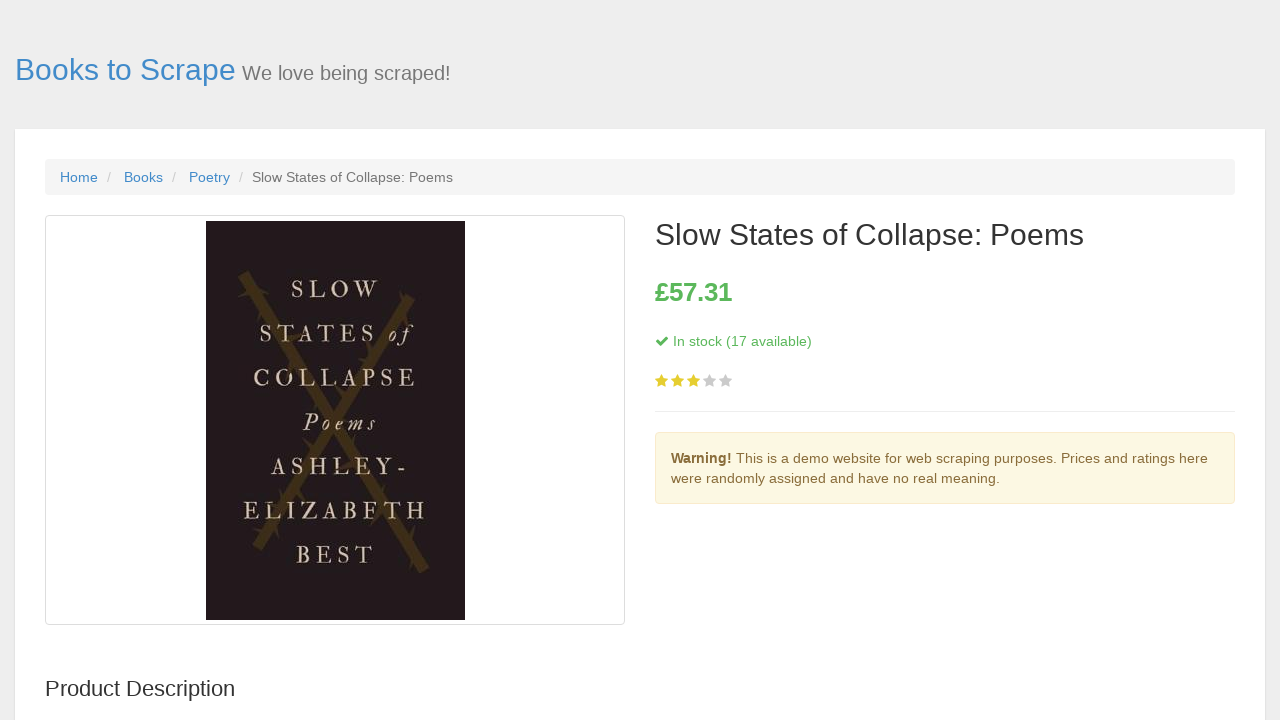

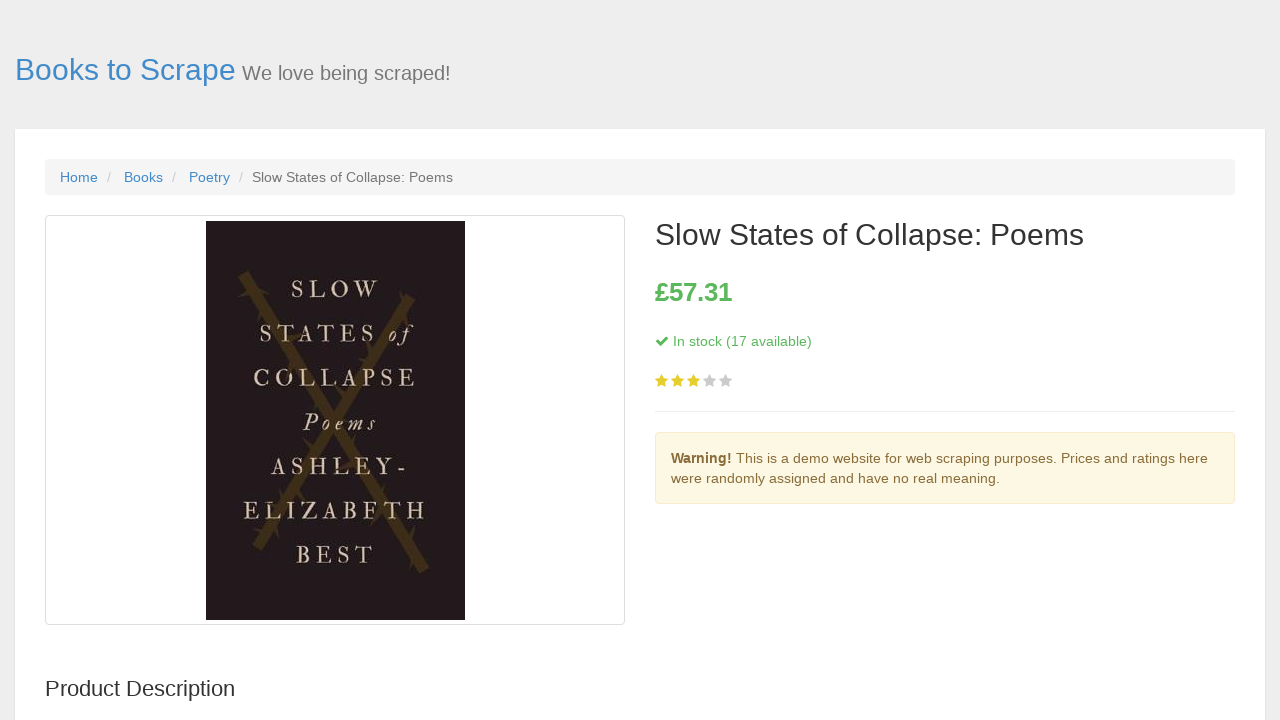